Navigates to a checkboxes page and highlights a checkbox element with a red border using JavaScript execution

Starting URL: https://the-internet.herokuapp.com/checkboxes

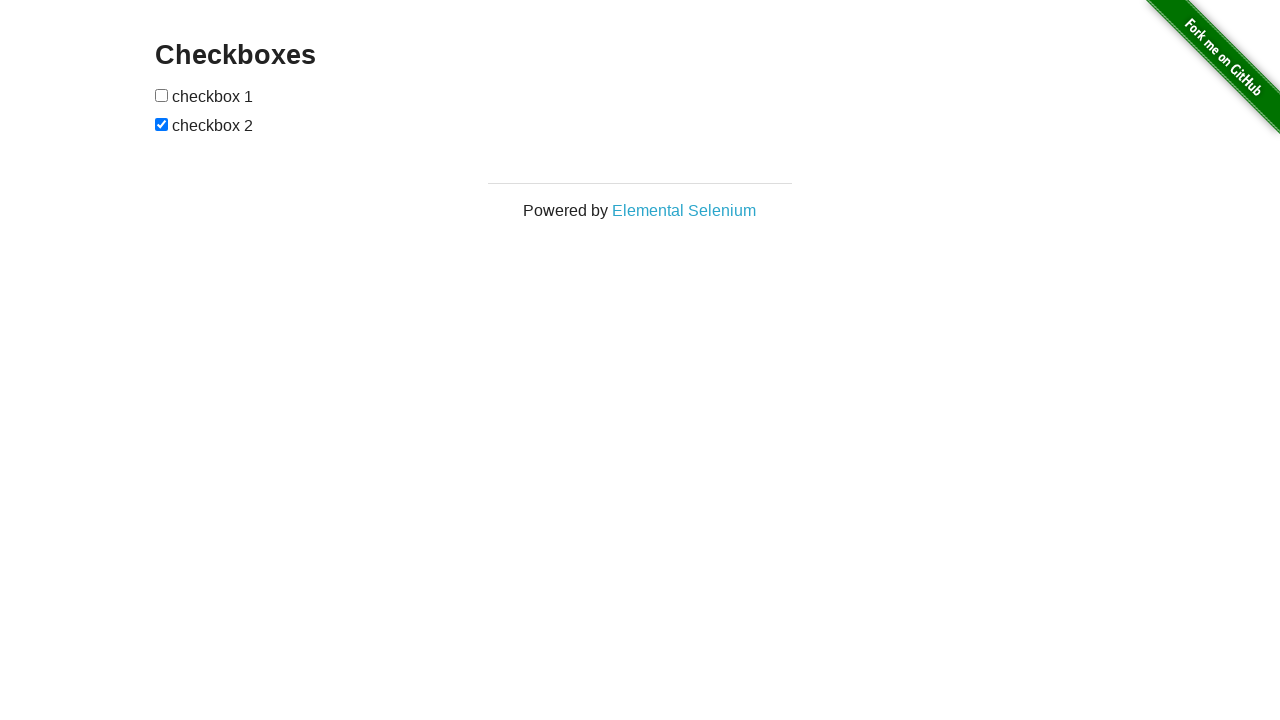

Located the checkboxes element
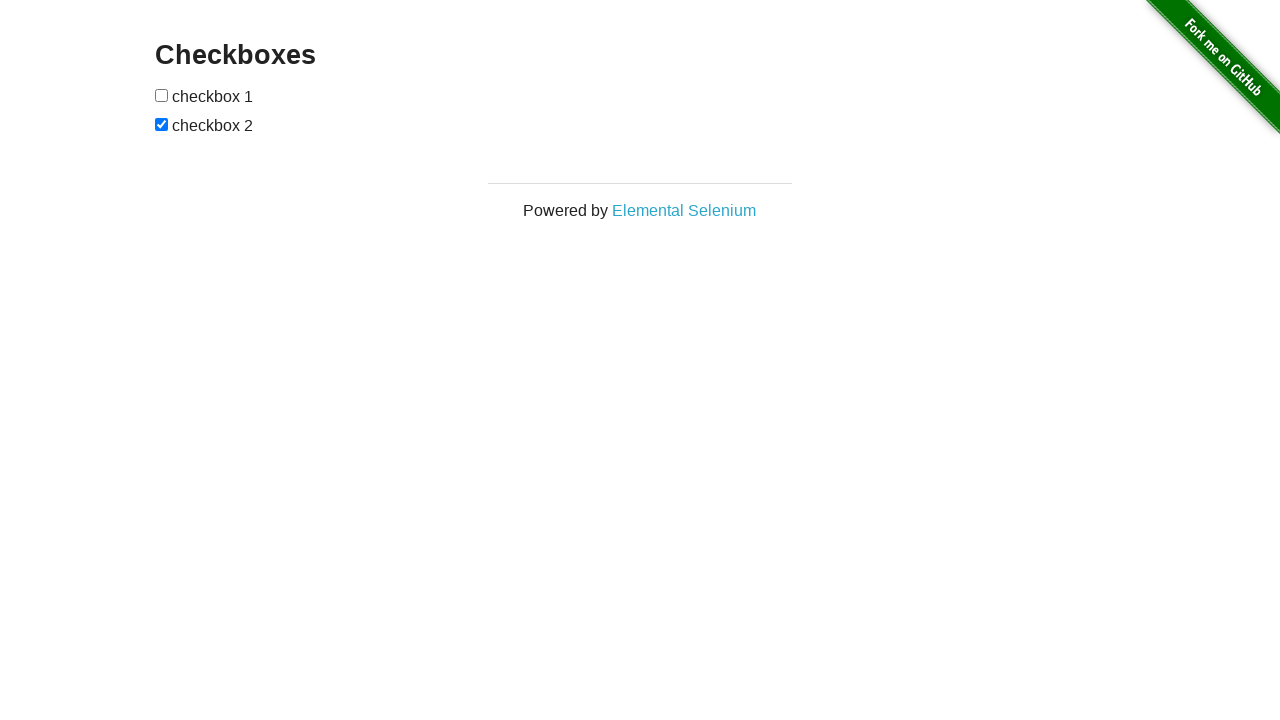

Checkboxes element is now visible
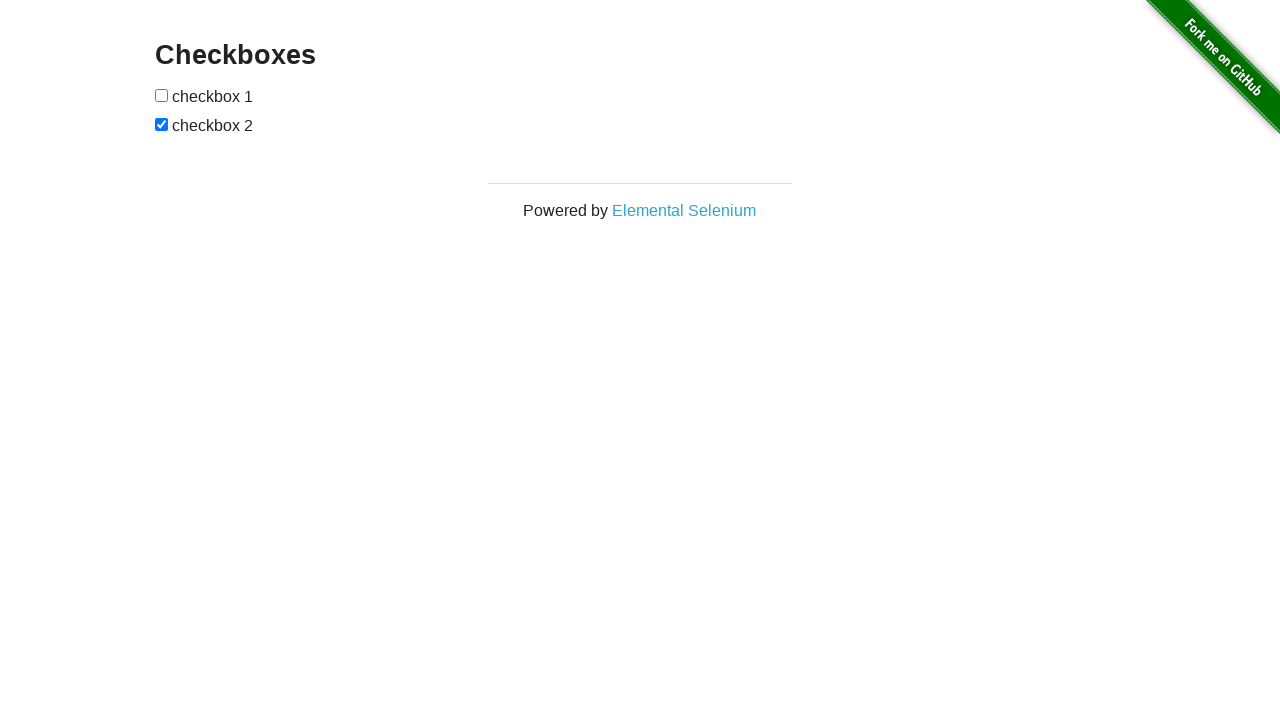

Applied red border highlight to checkboxes element using JavaScript
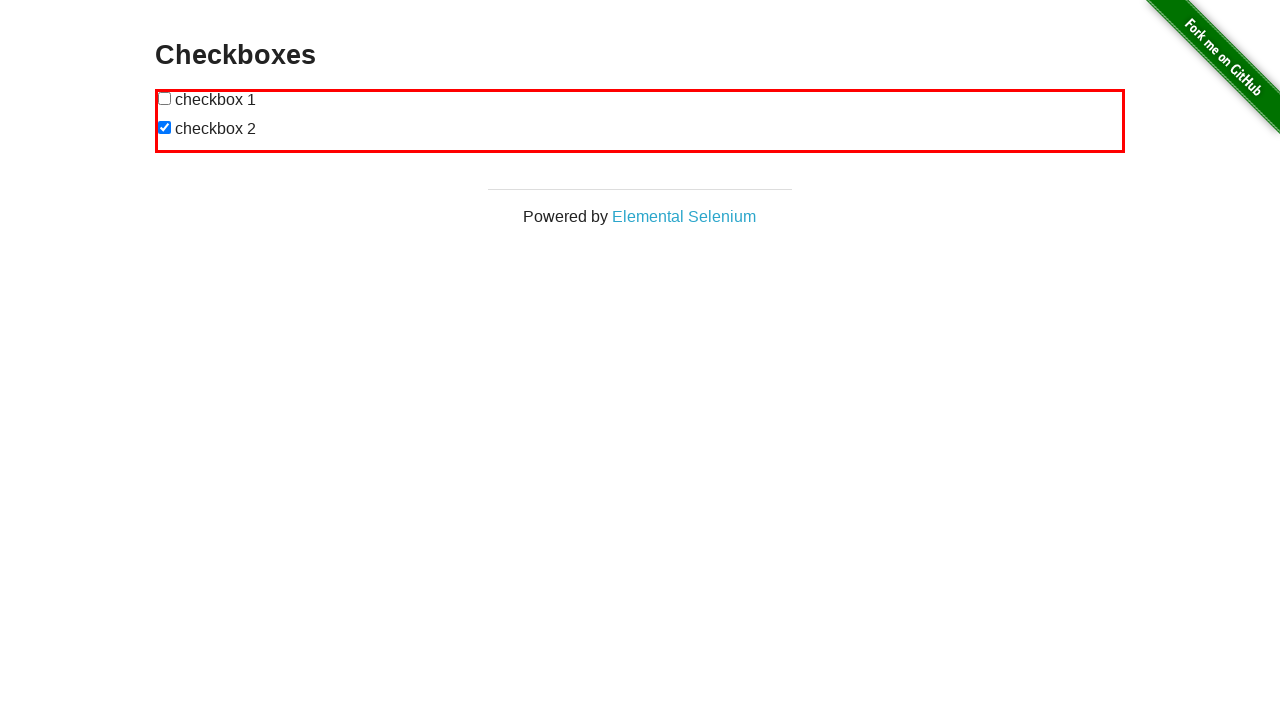

Waited 2 seconds to observe the highlight effect
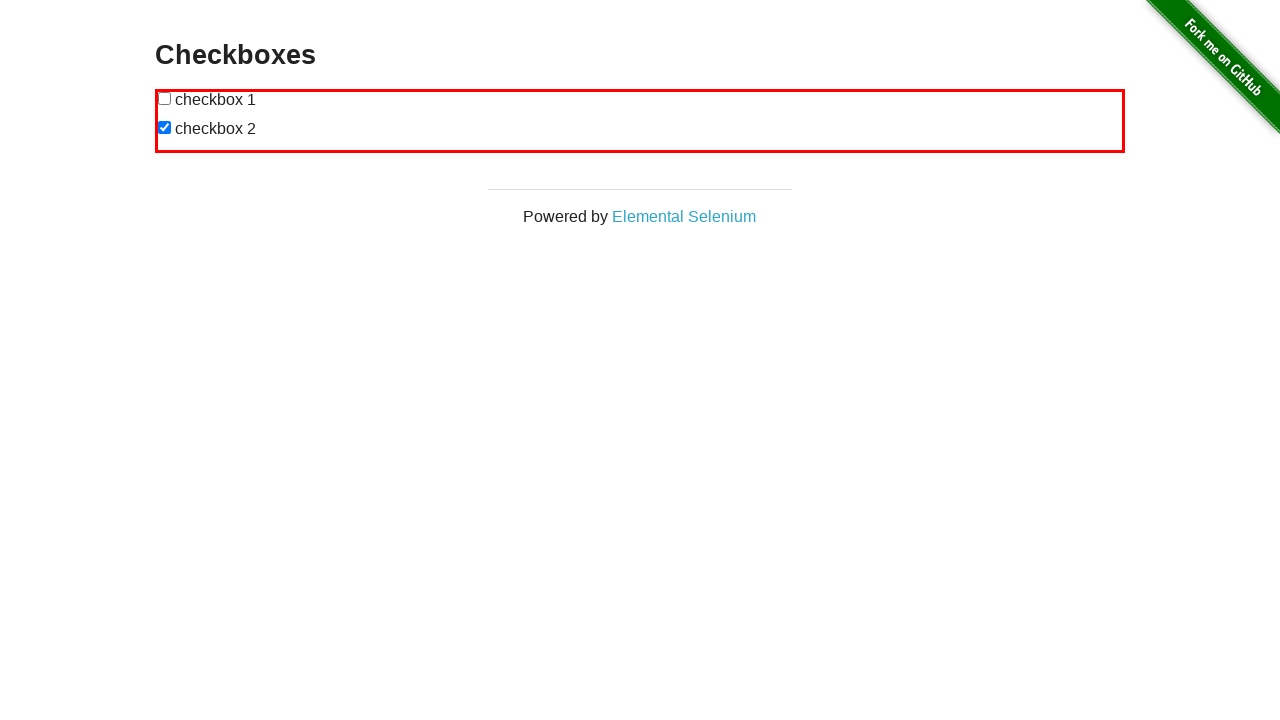

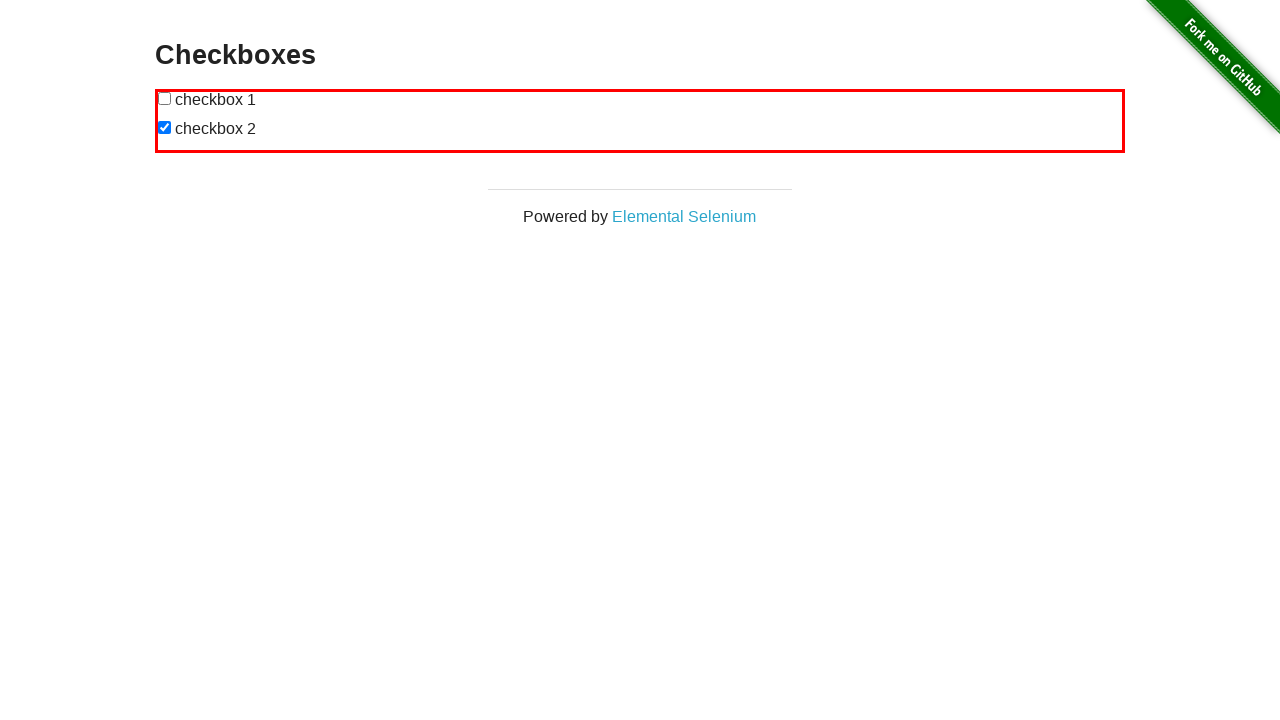